Tests basic browser navigation by visiting a test automation site, verifying the title contains "Otomasyon", navigating to YouTube, verifying the URL contains "tube", and navigating back to the previous page.

Starting URL: https://www.testotomasyonu.com

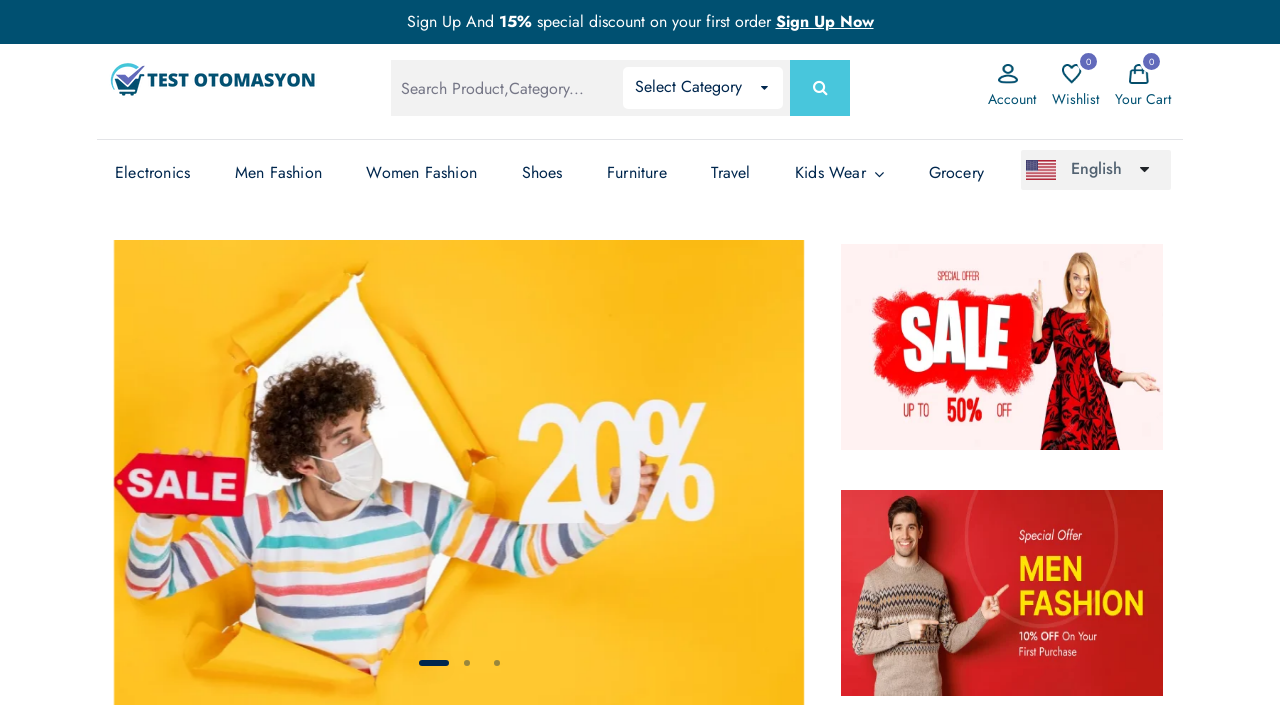

Verified page title contains 'Otomasyon'
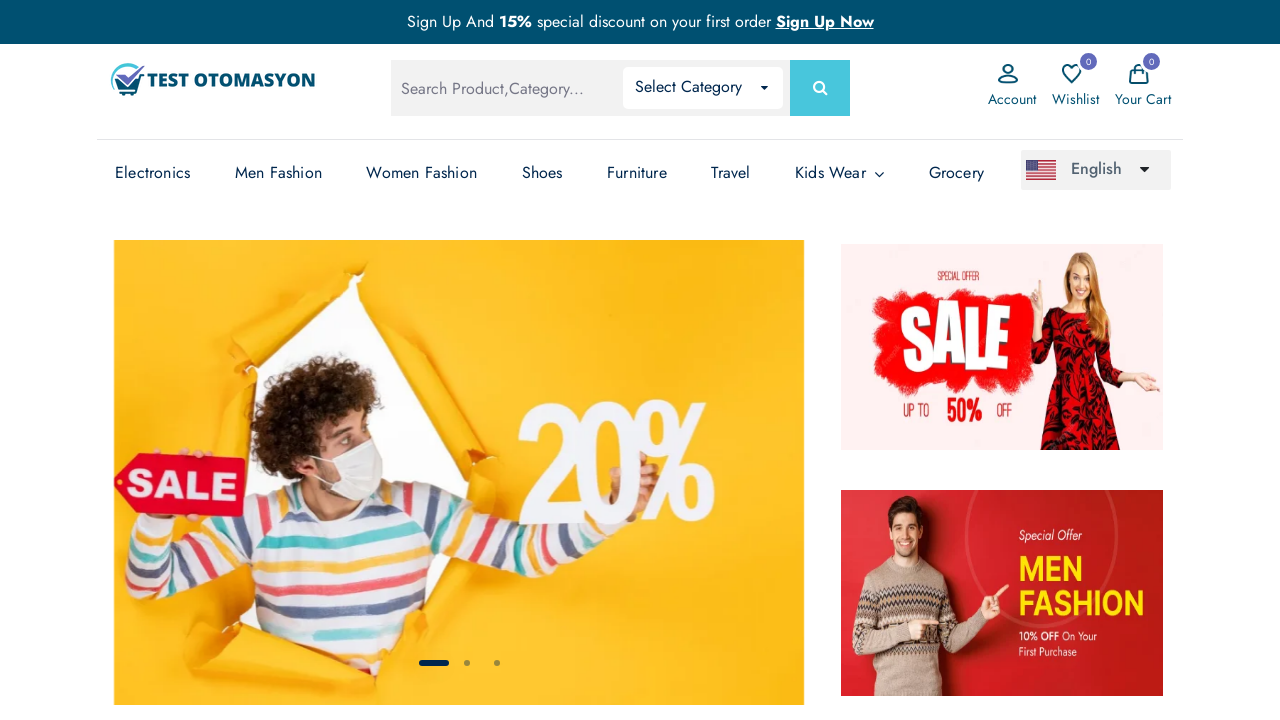

Navigated to YouTube
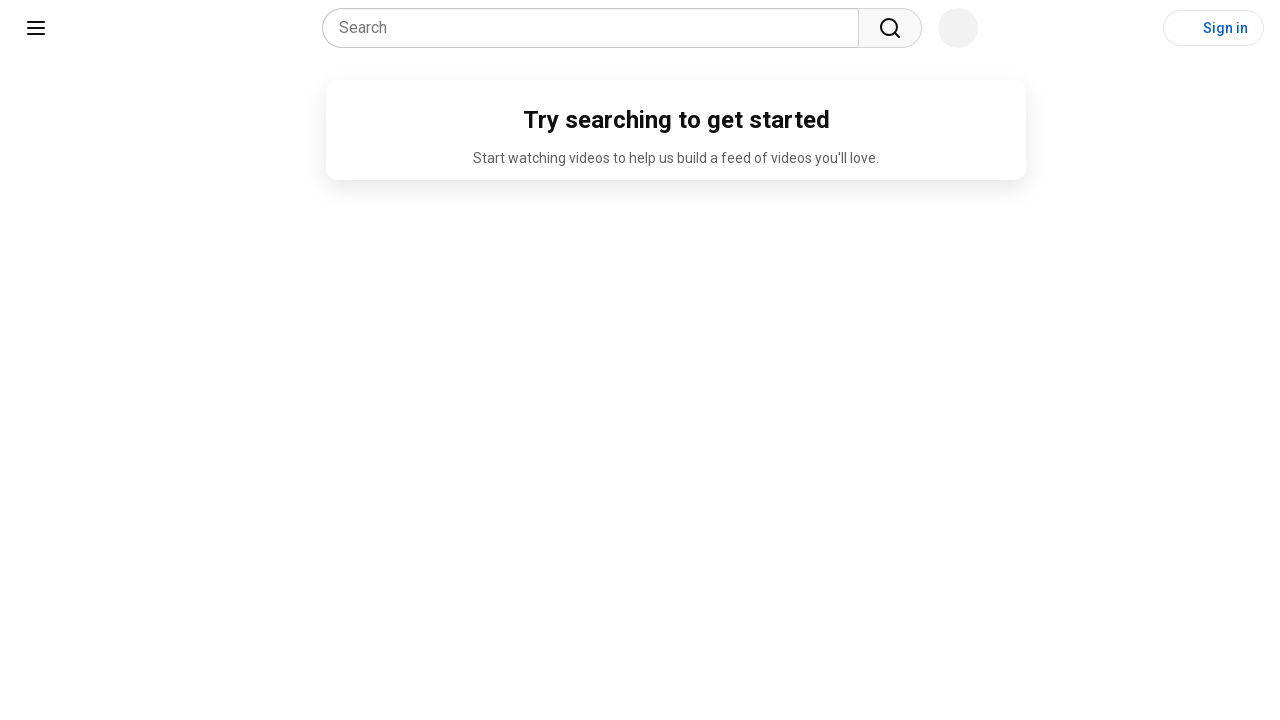

Verified URL contains 'tube'
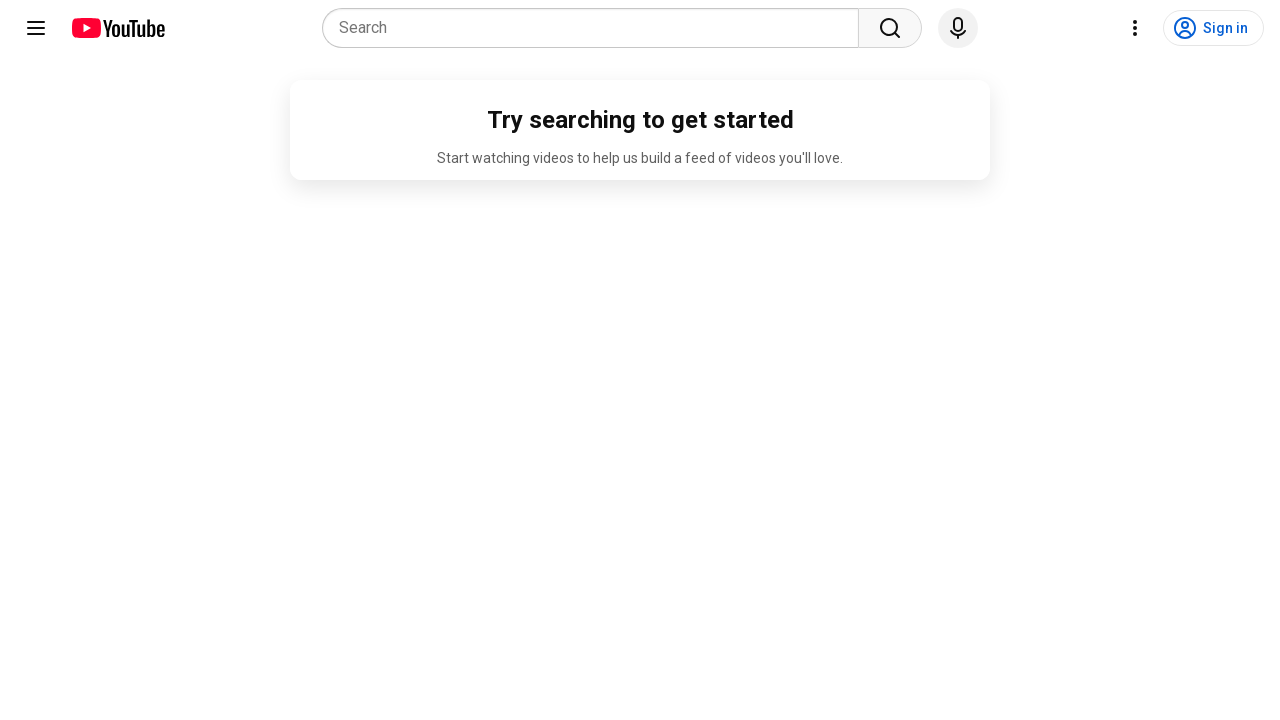

Navigated back to previous page
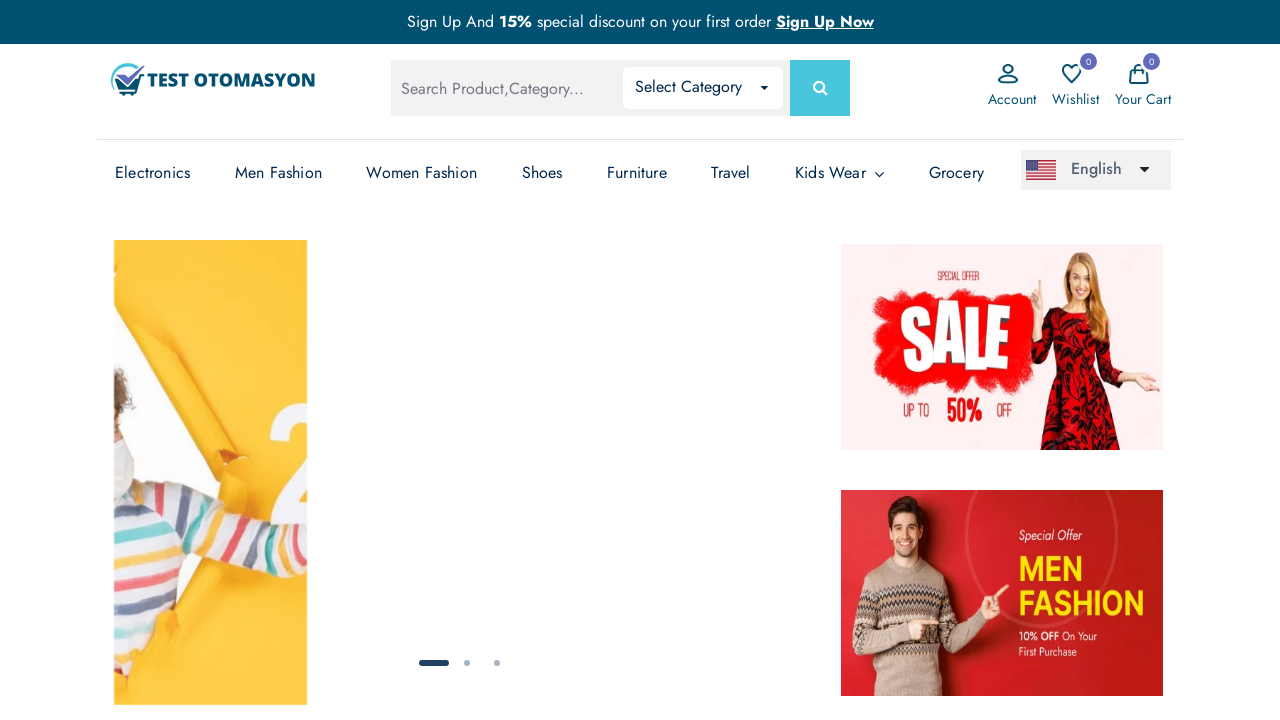

Waited for page to load after navigation
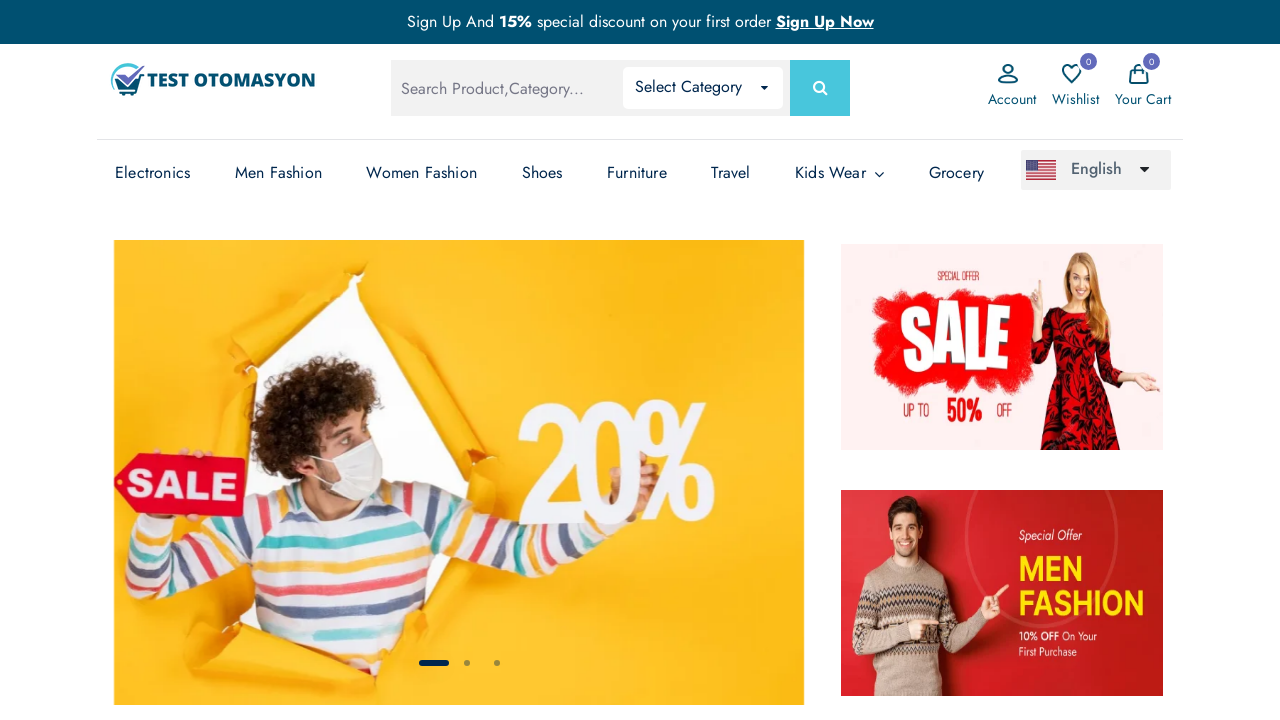

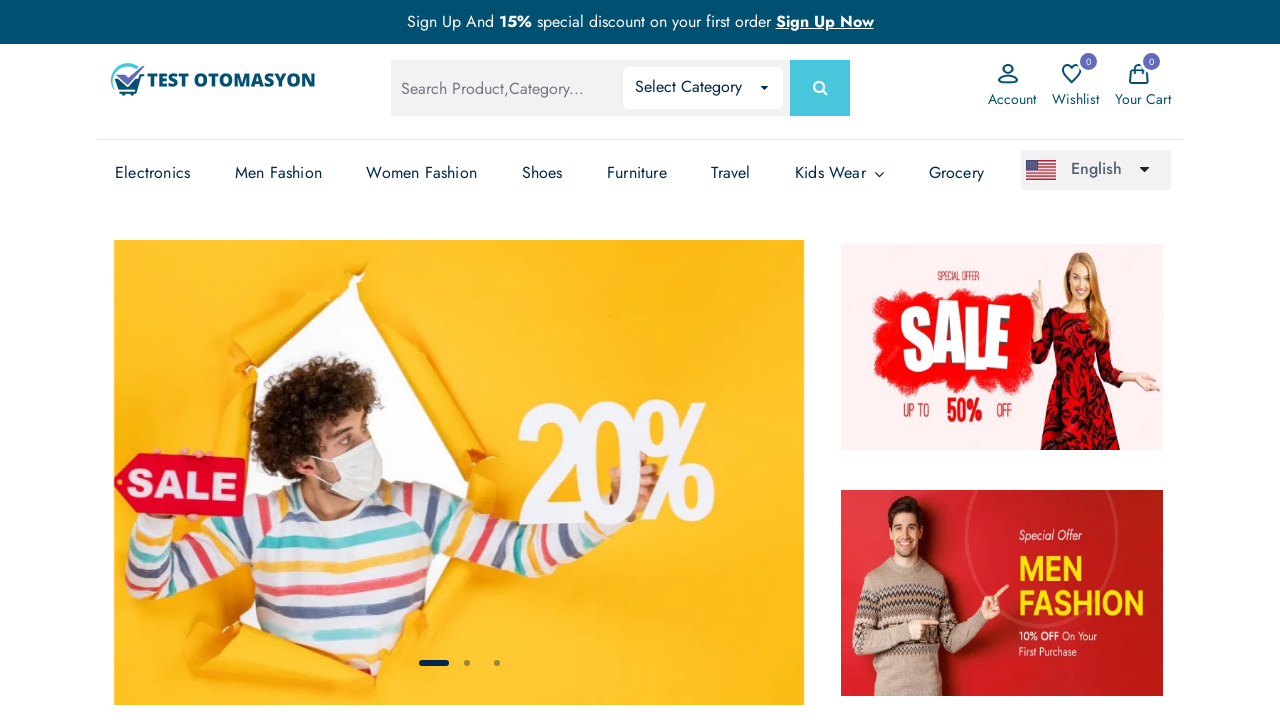